Tests form validation by filling out a form with user data, leaving zip code empty, and verifying that empty field shows error while filled fields show success

Starting URL: https://bonigarcia.dev/selenium-webdriver-java/data-types.html

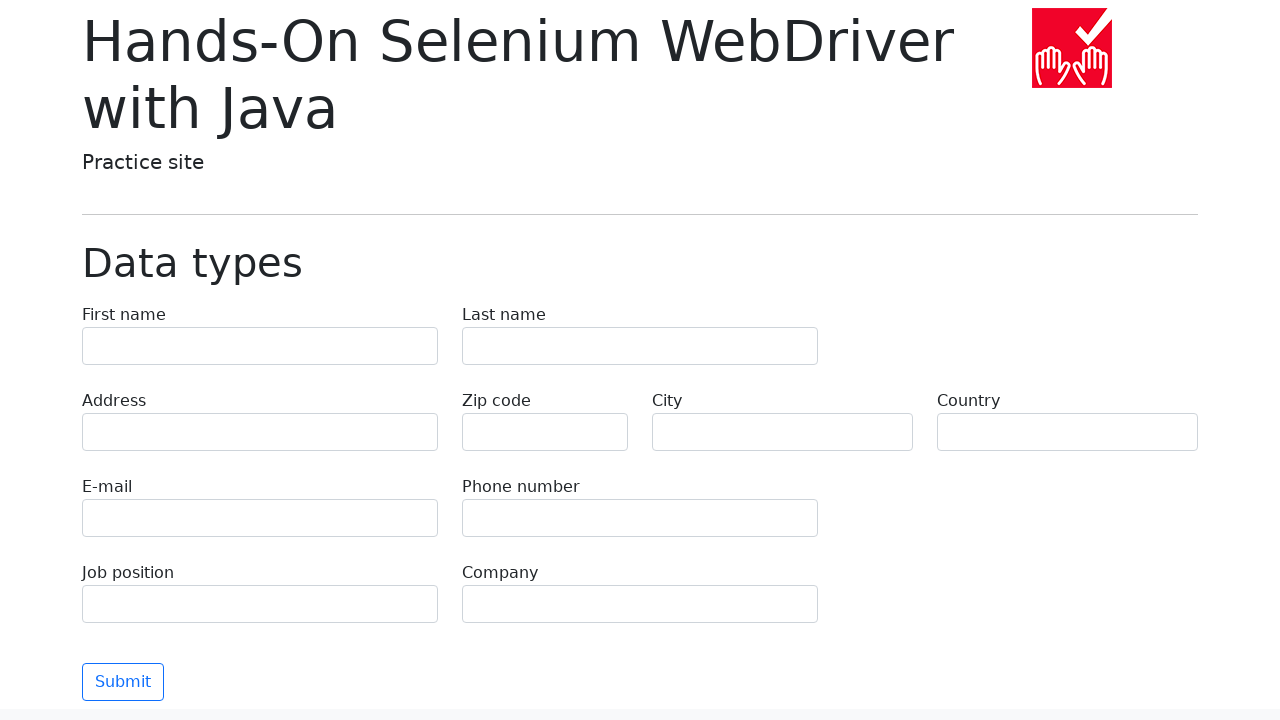

Filled first name field with 'Иван' on input[name='first-name']
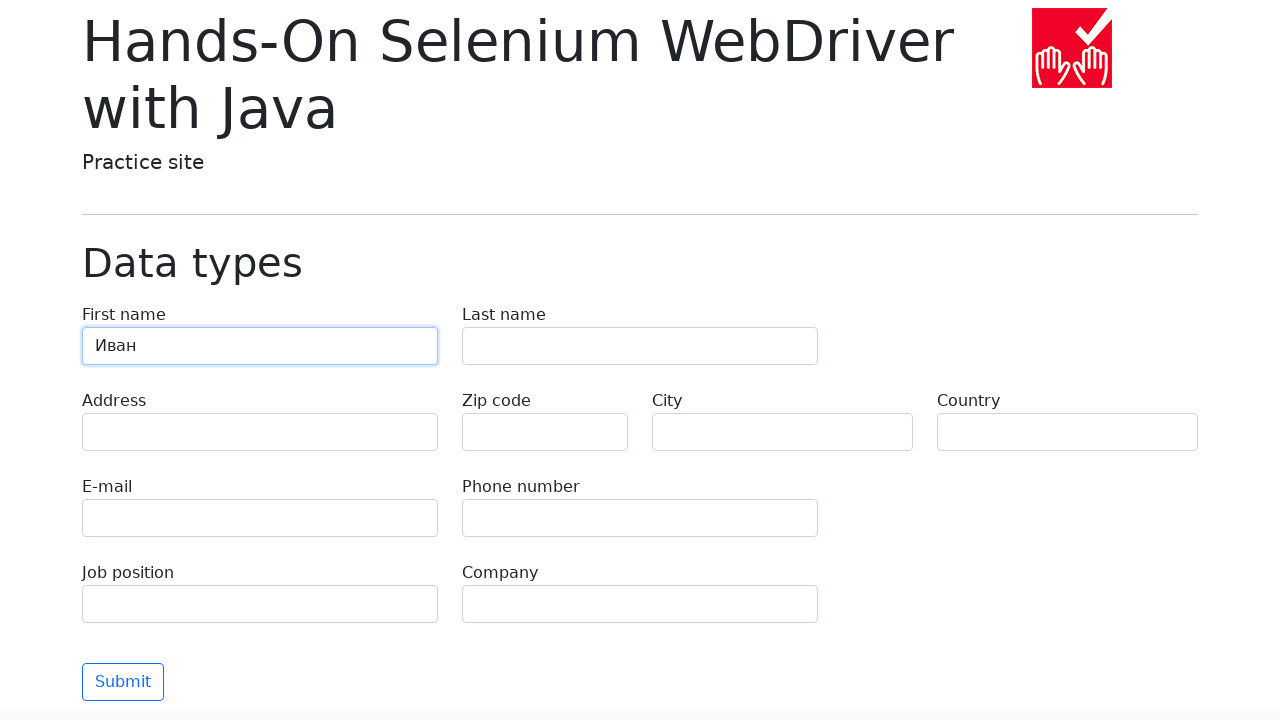

Filled last name field with 'Петров' on input[name='last-name']
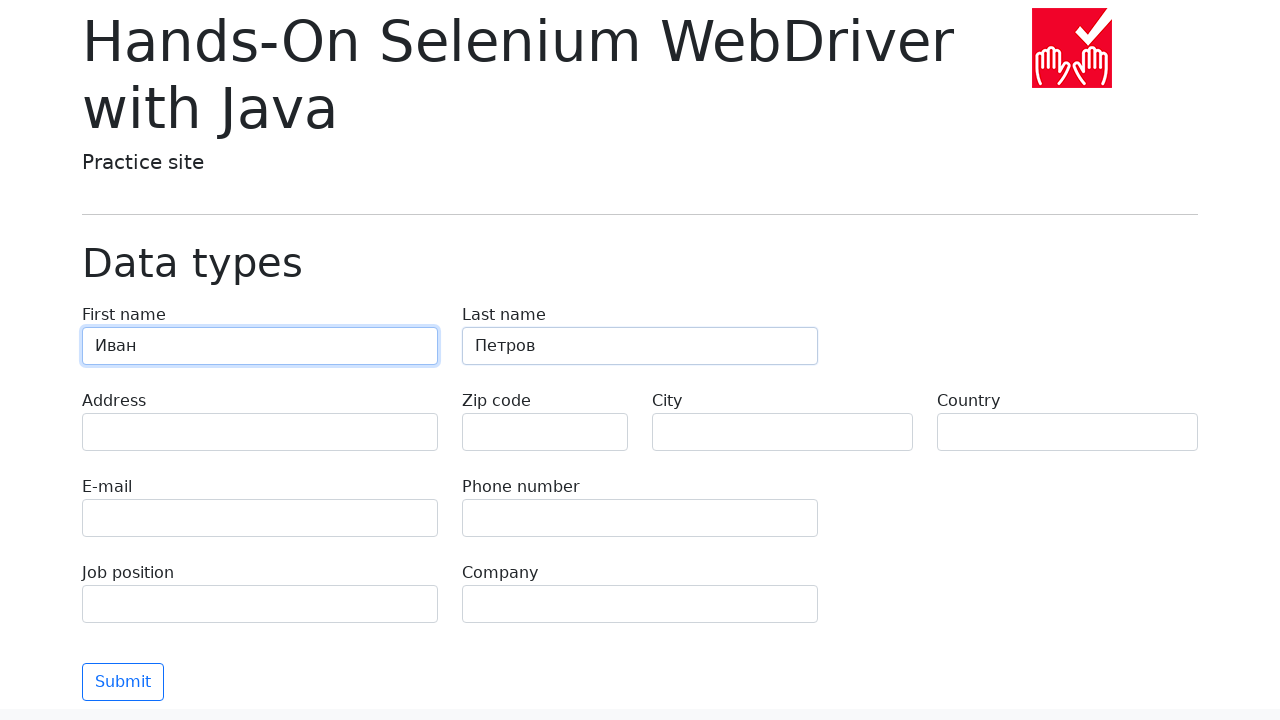

Filled address field with 'Ленина, 55-3' on input[name='address']
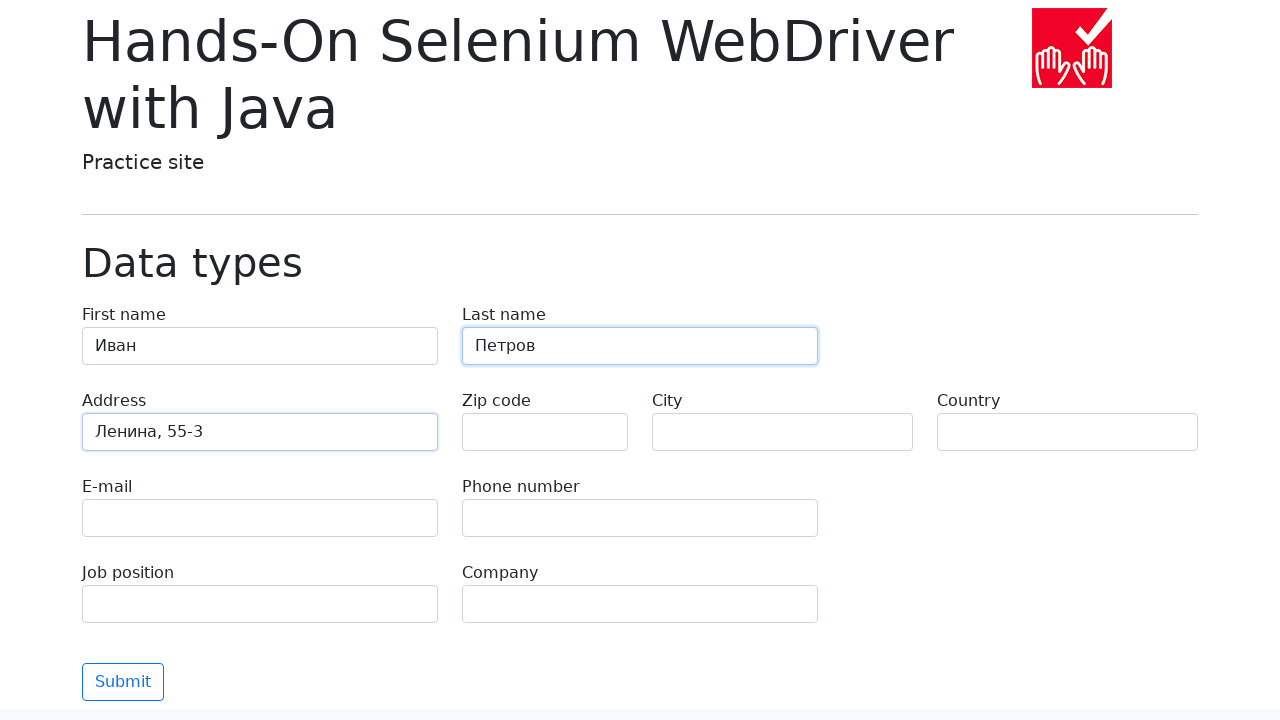

Filled city field with 'Москва' on input[name='city']
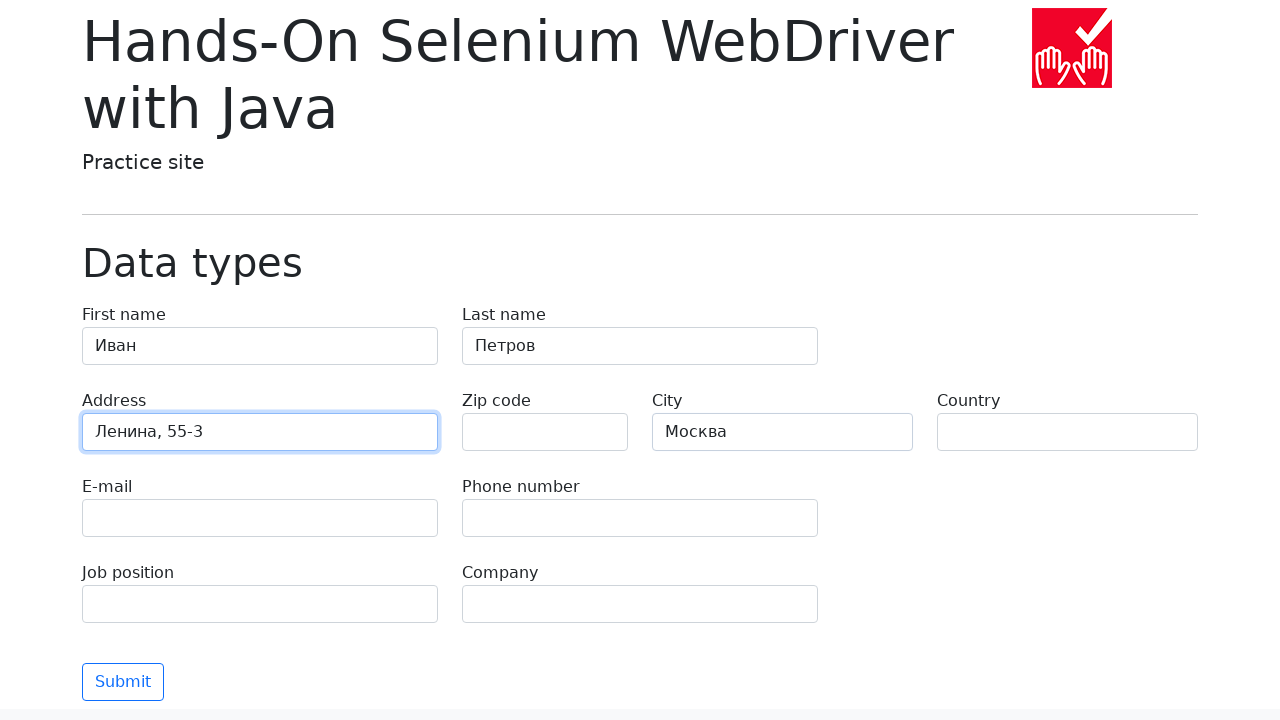

Filled country field with 'Россия' on input[name='country']
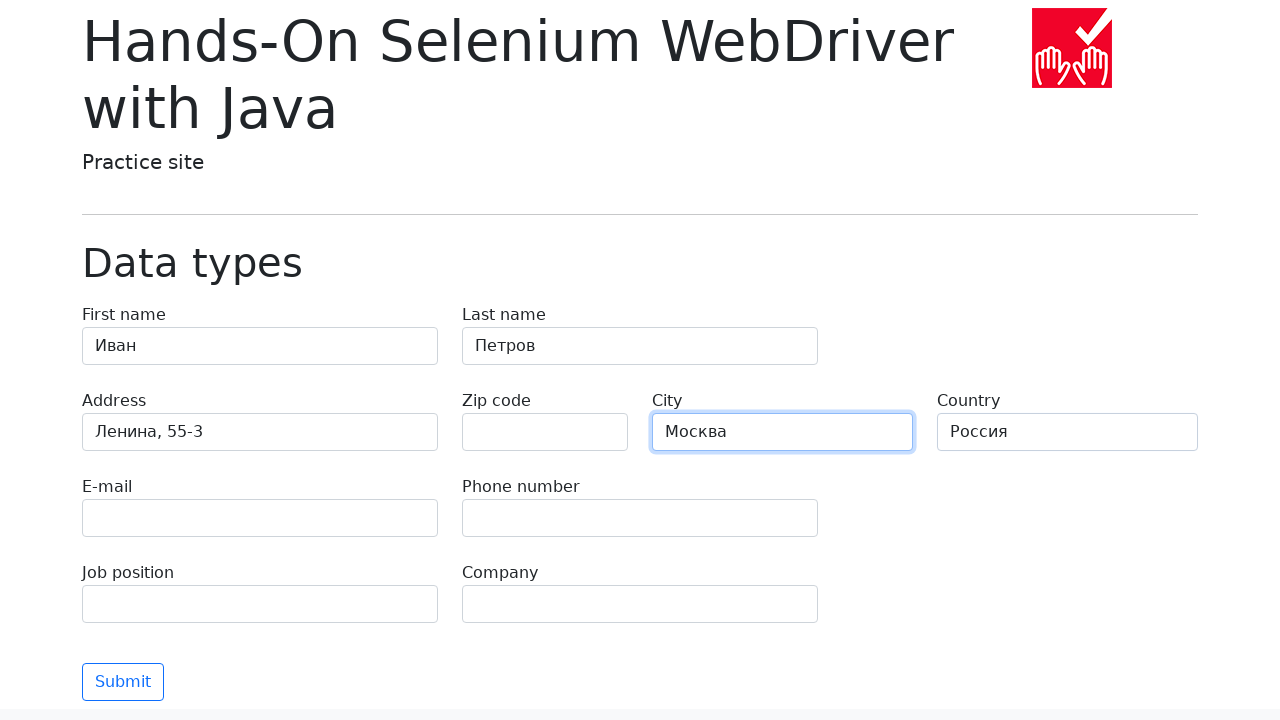

Filled email field with 'test@skypro.com' on input[name='e-mail']
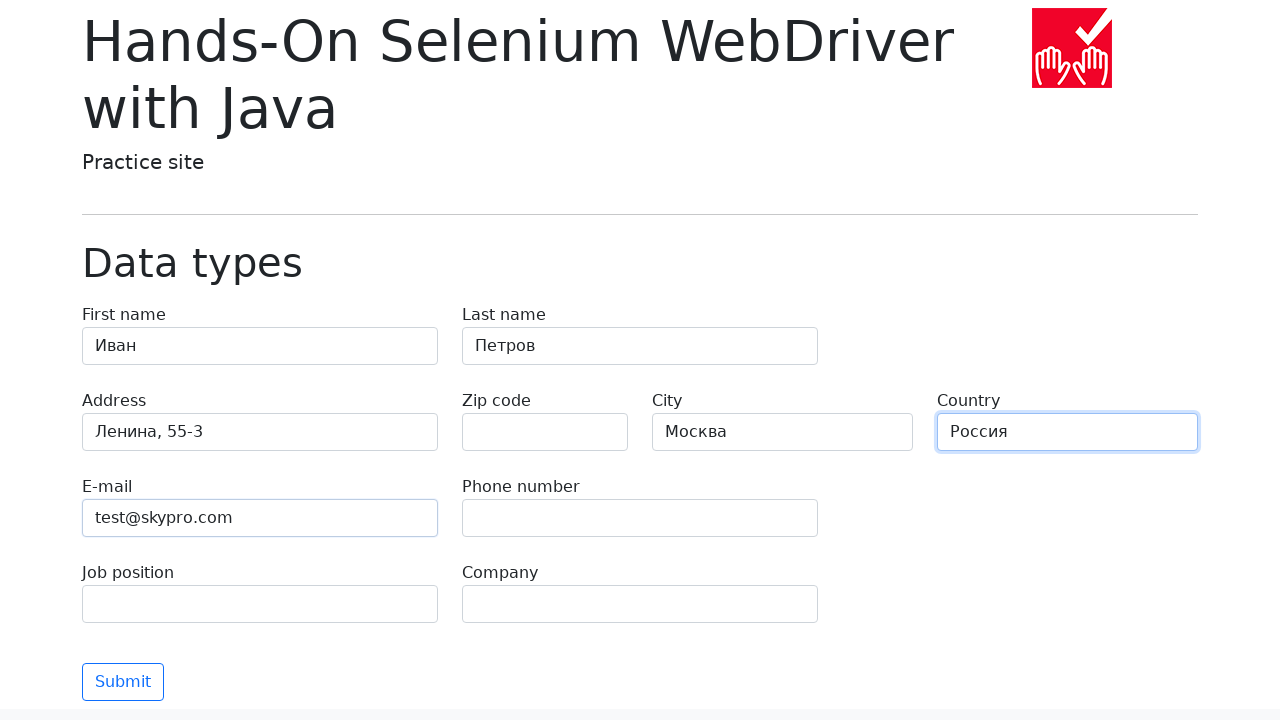

Filled phone field with '+7985899998787' on input[name='phone']
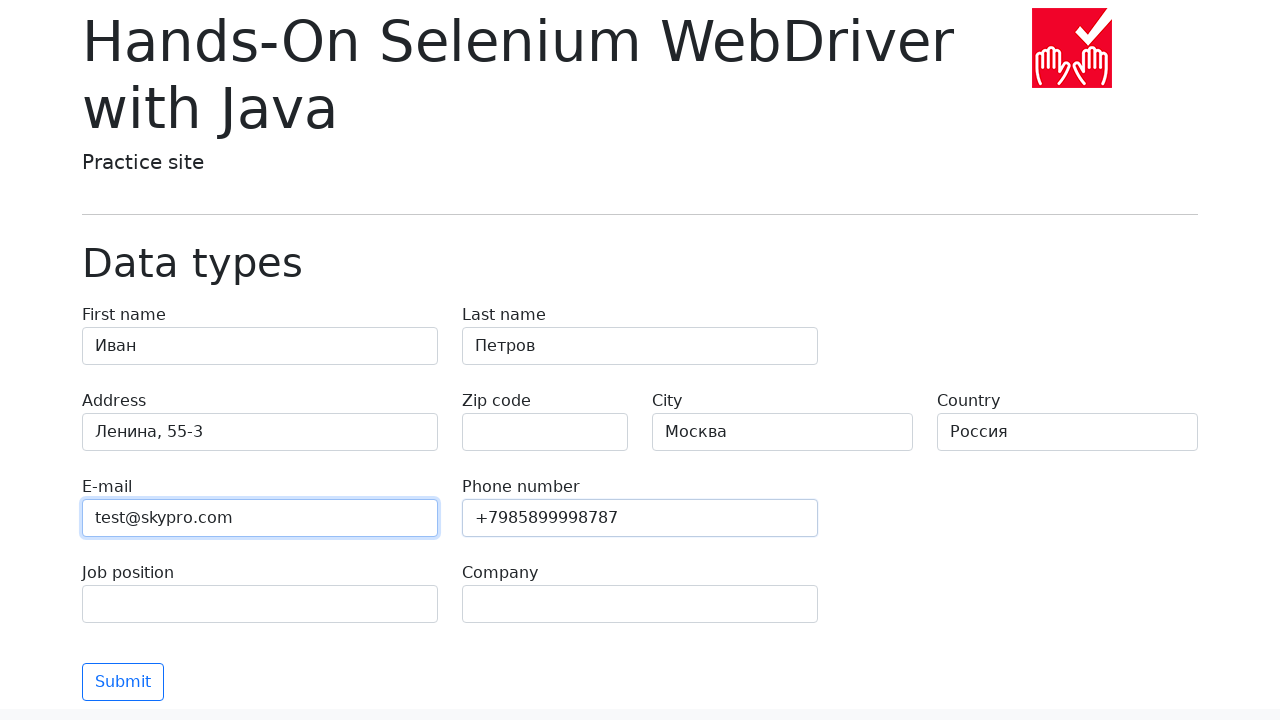

Filled job position field with 'QA' on input[name='job-position']
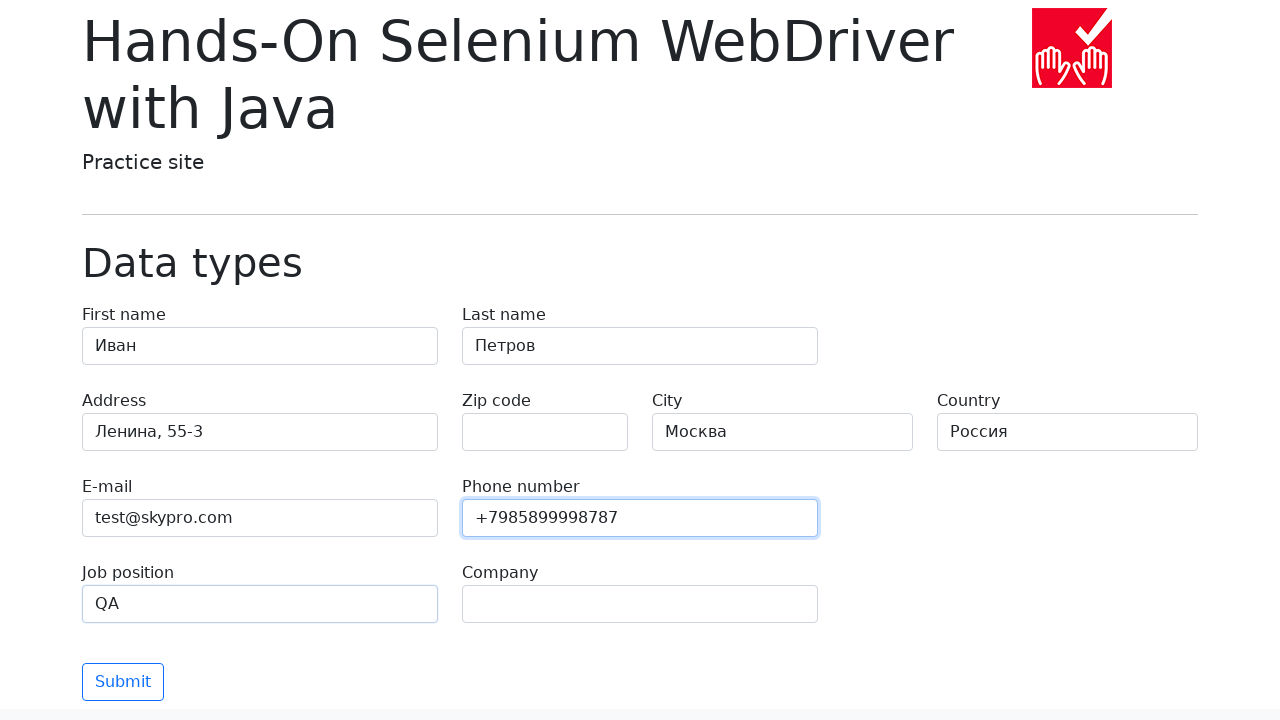

Filled company field with 'SkyPro' on input[name='company']
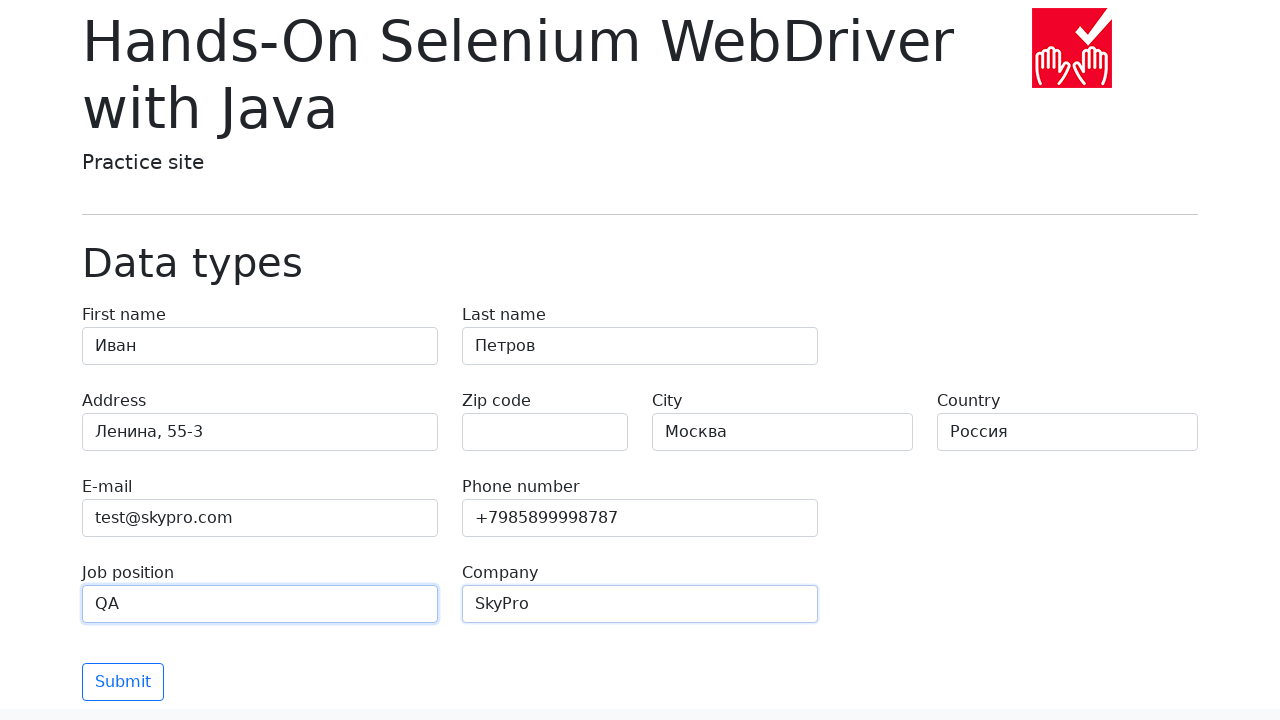

Clicked form submit button at (123, 682) on button.btn.btn-outline-primary.mt-3
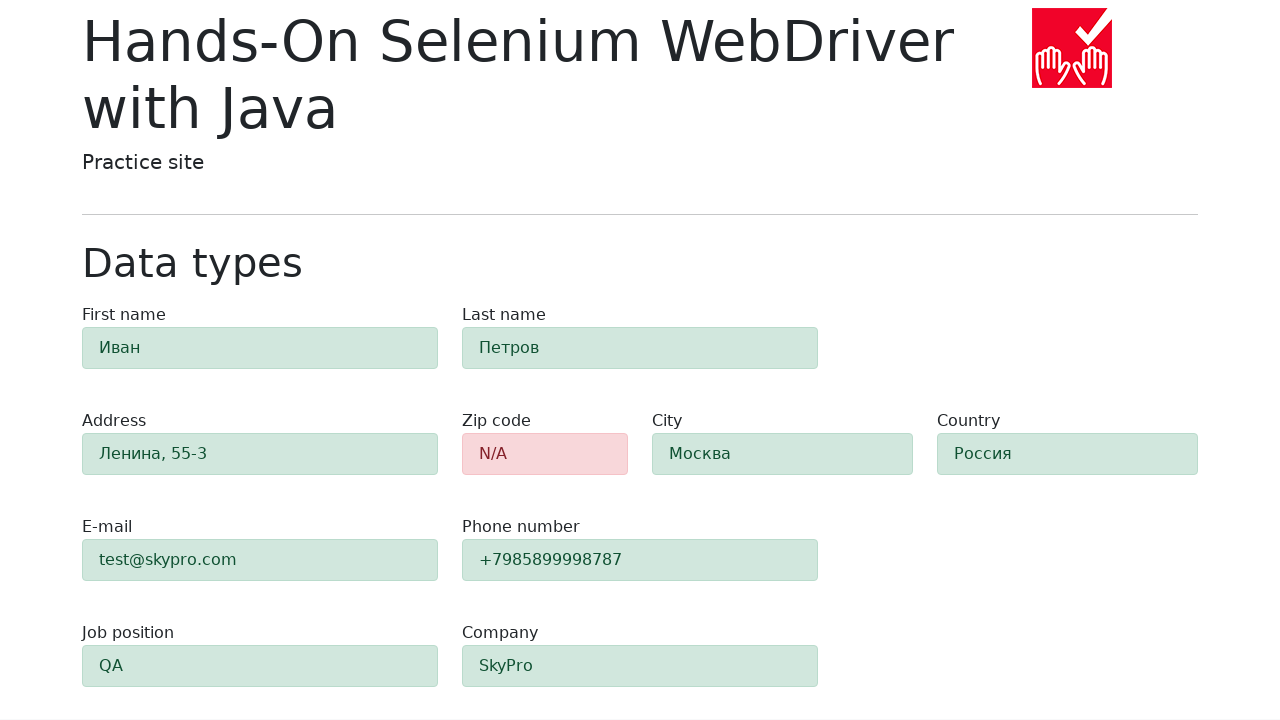

Form validation feedback appeared
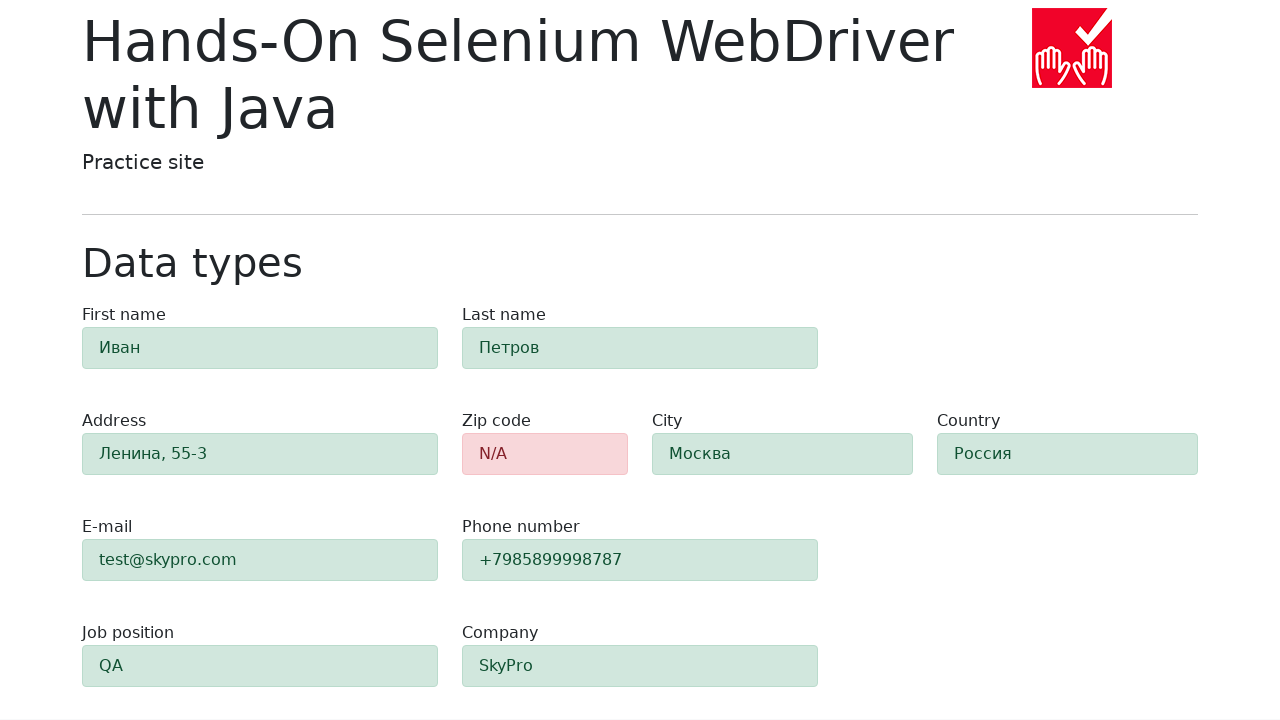

Verified that zip code field is highlighted in red (alert-danger)
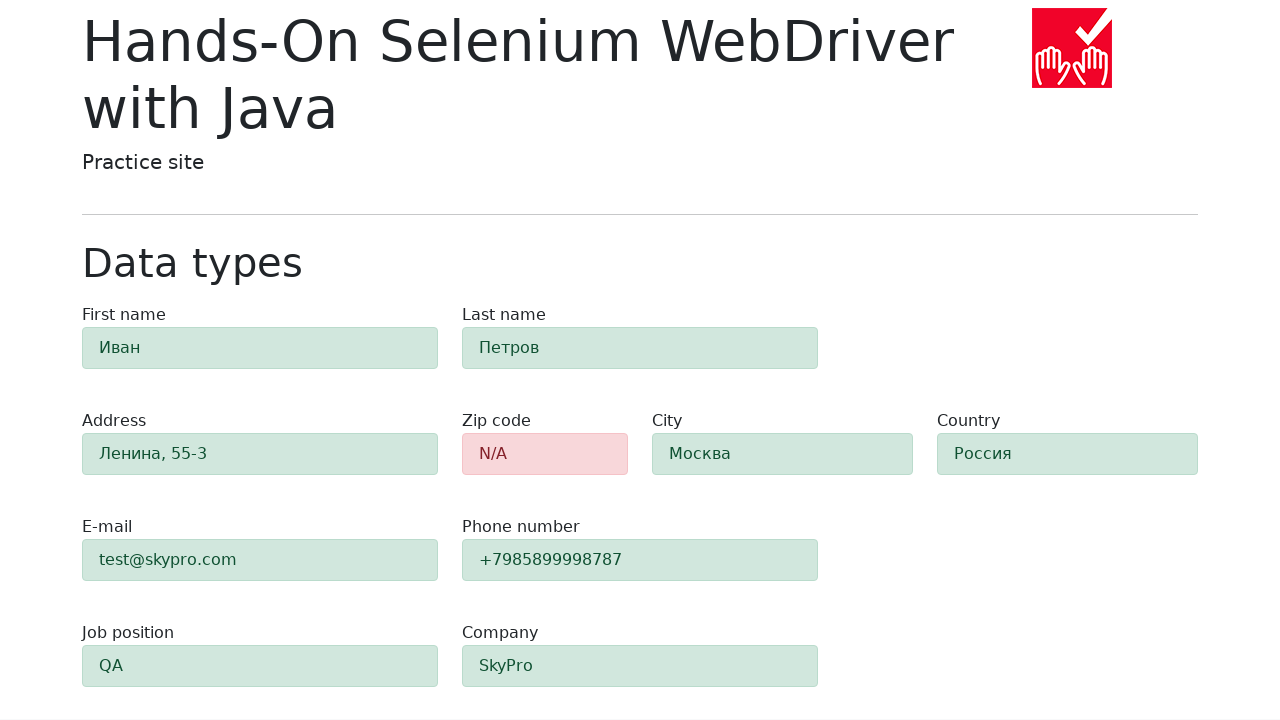

Verified that field 'first-name' is highlighted in green (alert-success)
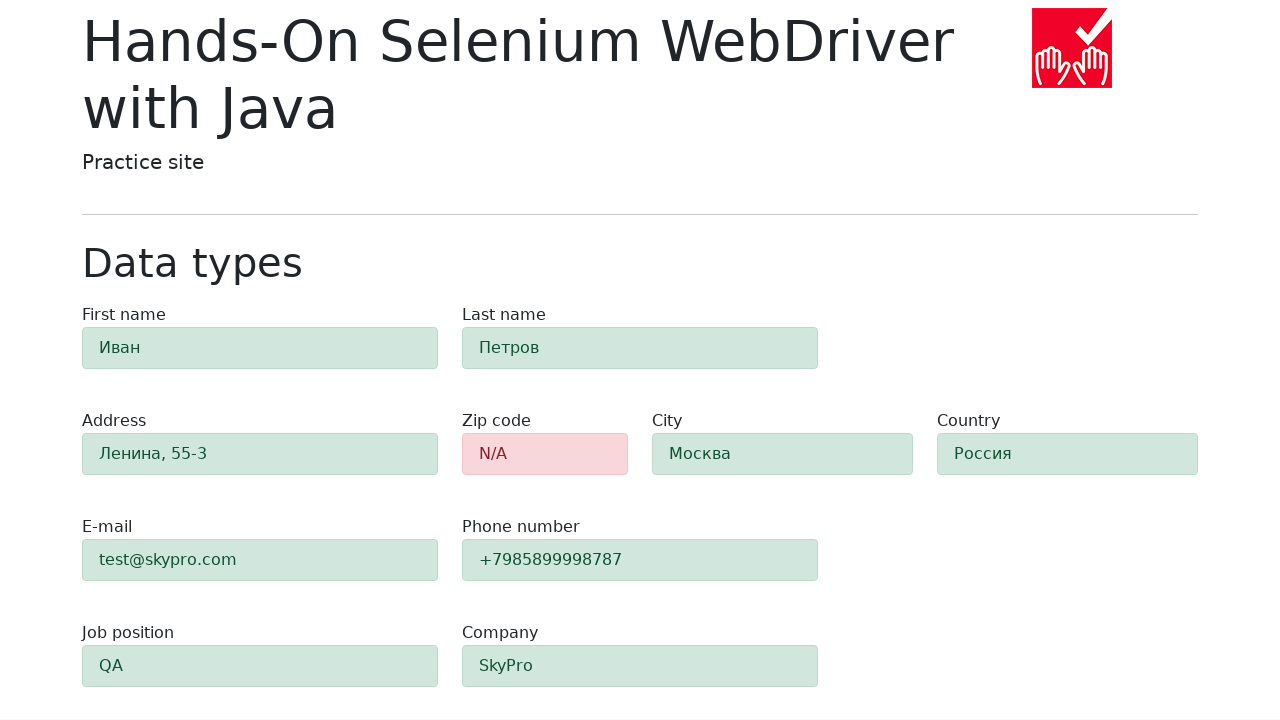

Verified that field 'last-name' is highlighted in green (alert-success)
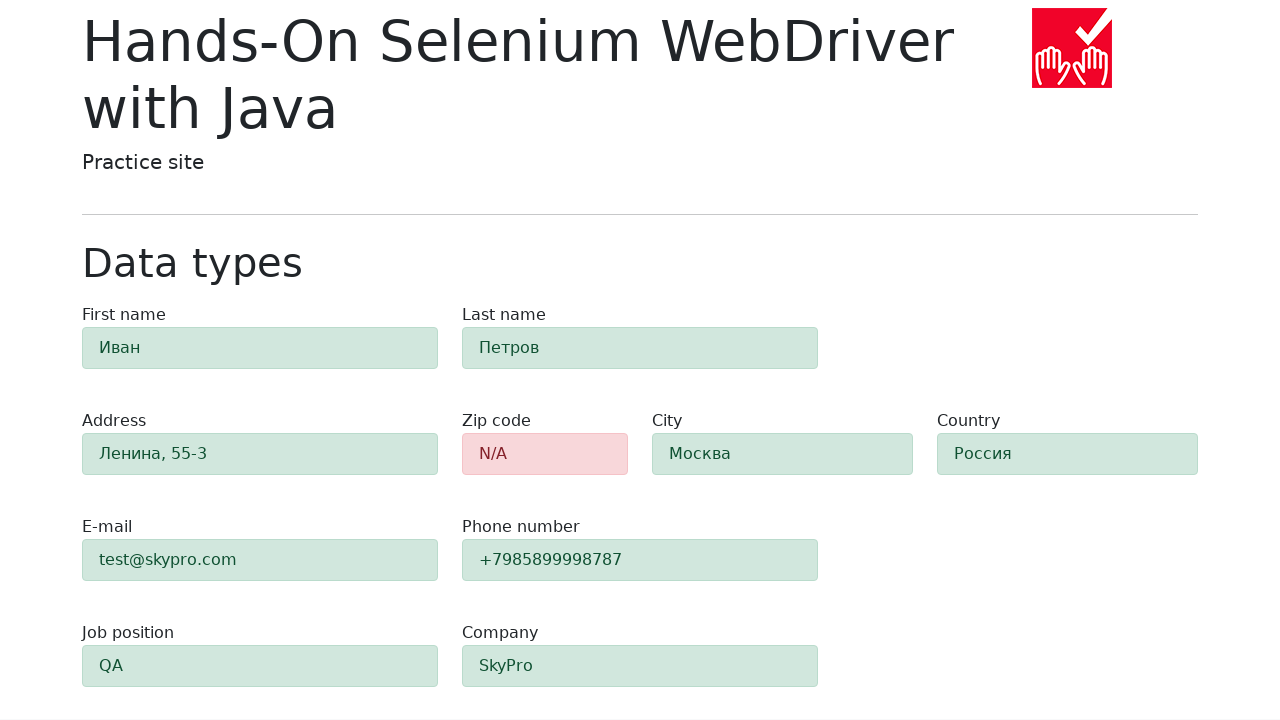

Verified that field 'address' is highlighted in green (alert-success)
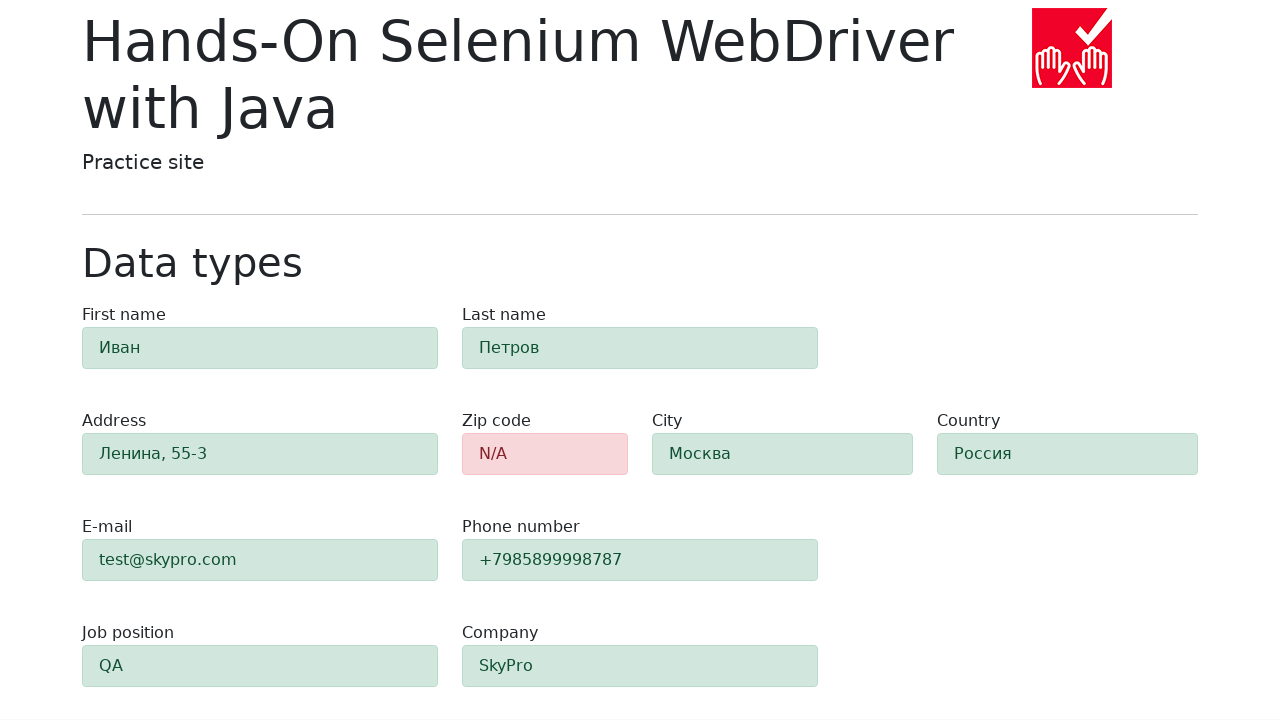

Verified that field 'e-mail' is highlighted in green (alert-success)
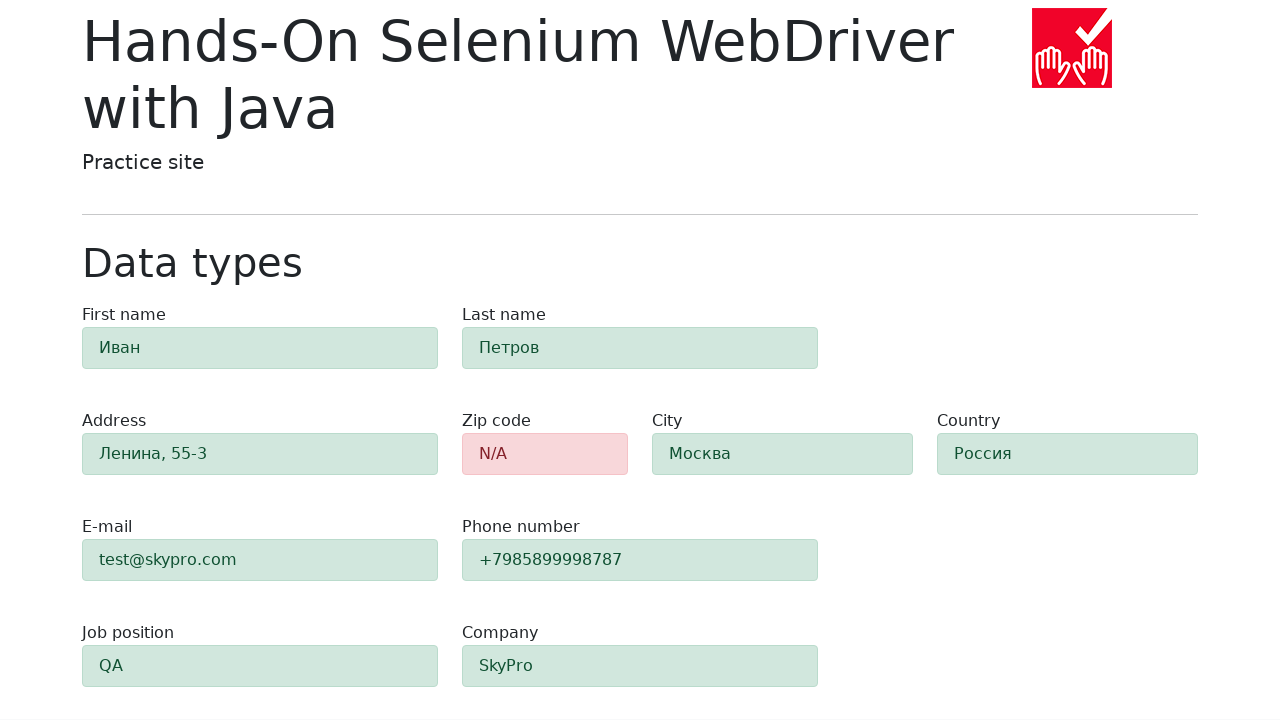

Verified that field 'phone' is highlighted in green (alert-success)
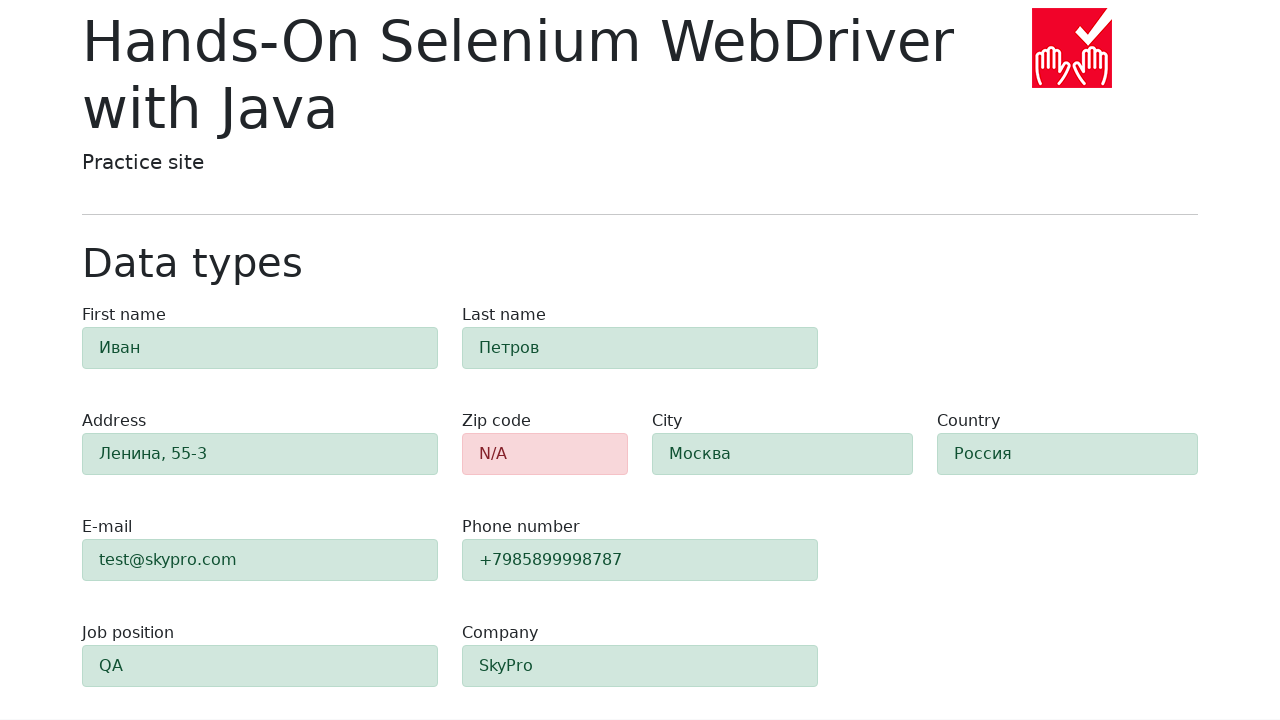

Verified that field 'city' is highlighted in green (alert-success)
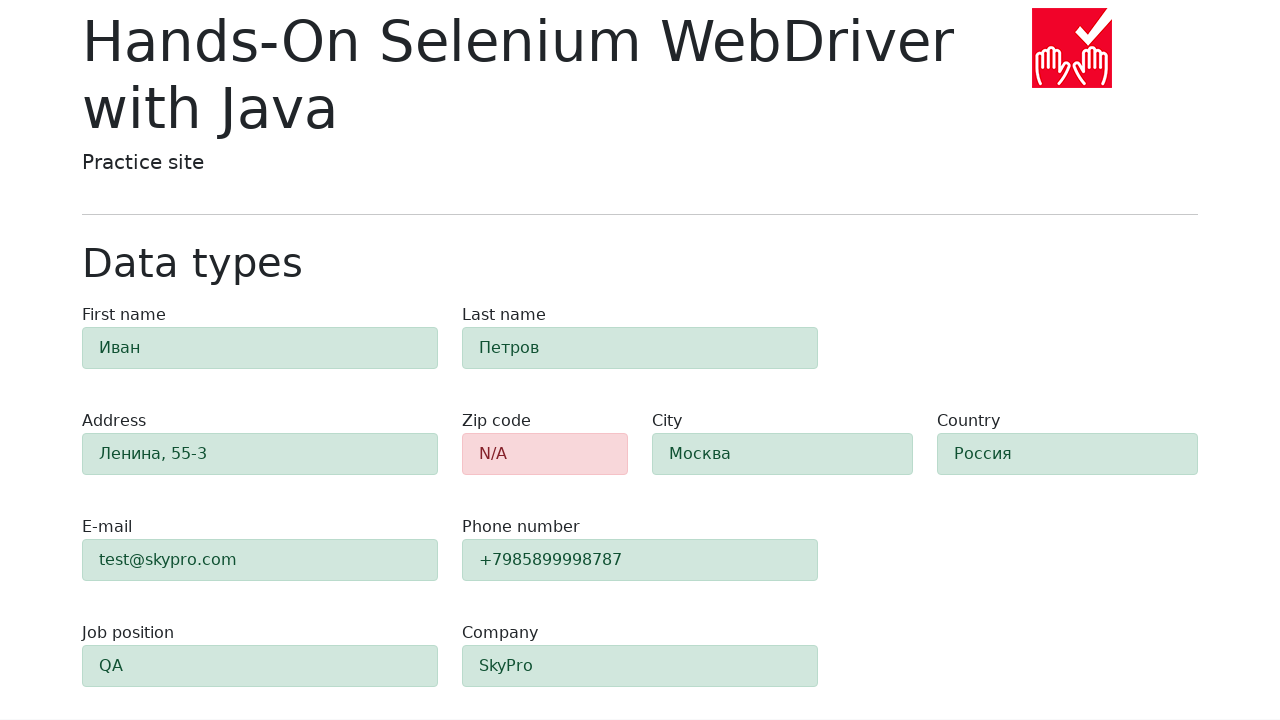

Verified that field 'country' is highlighted in green (alert-success)
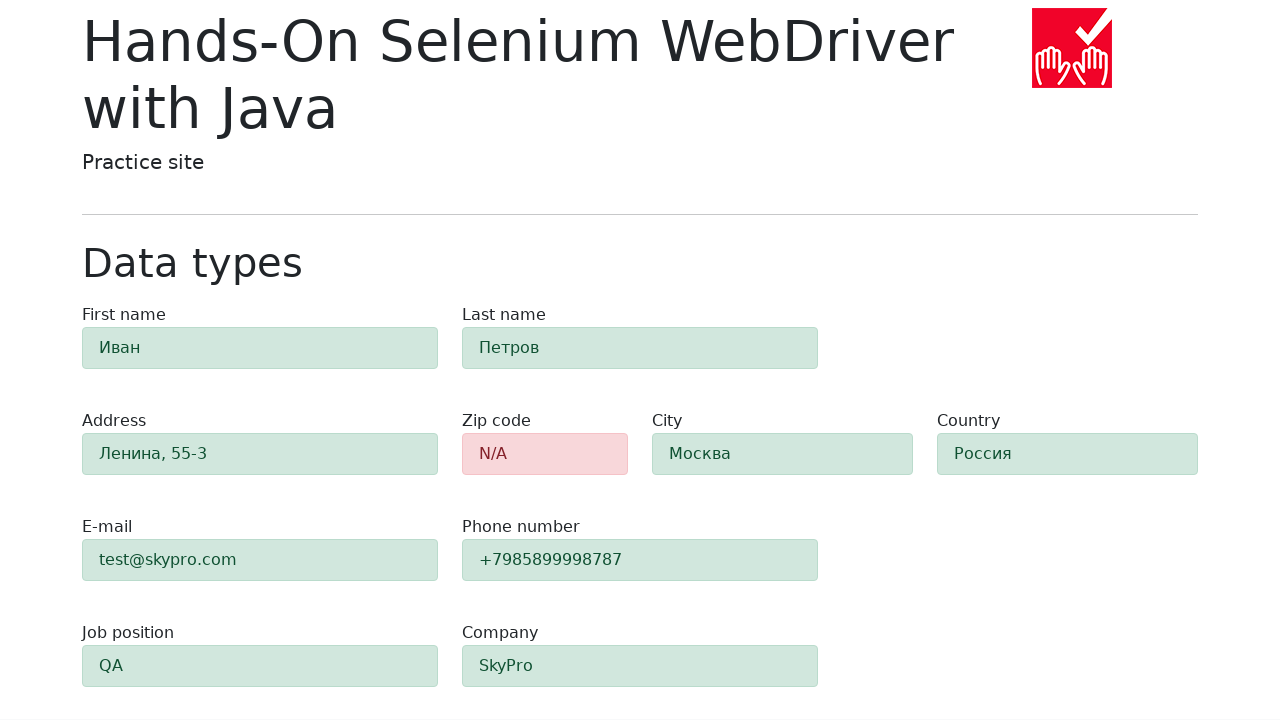

Verified that field 'job-position' is highlighted in green (alert-success)
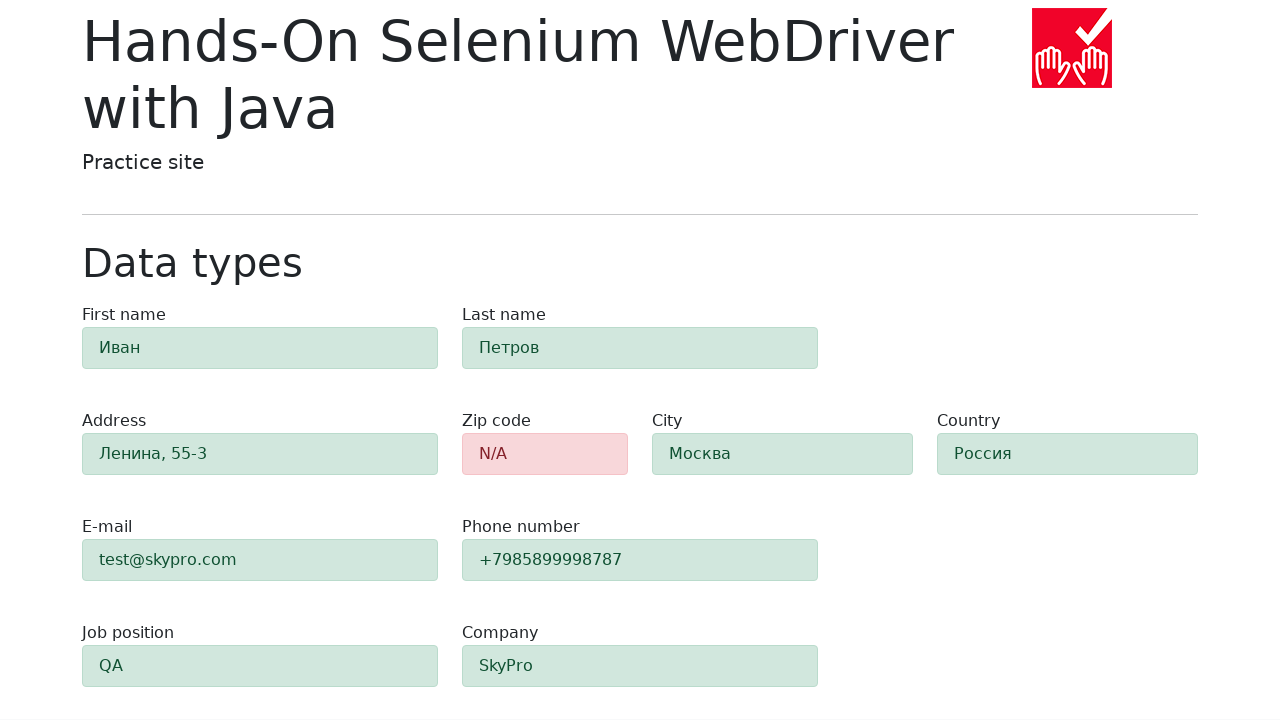

Verified that field 'company' is highlighted in green (alert-success)
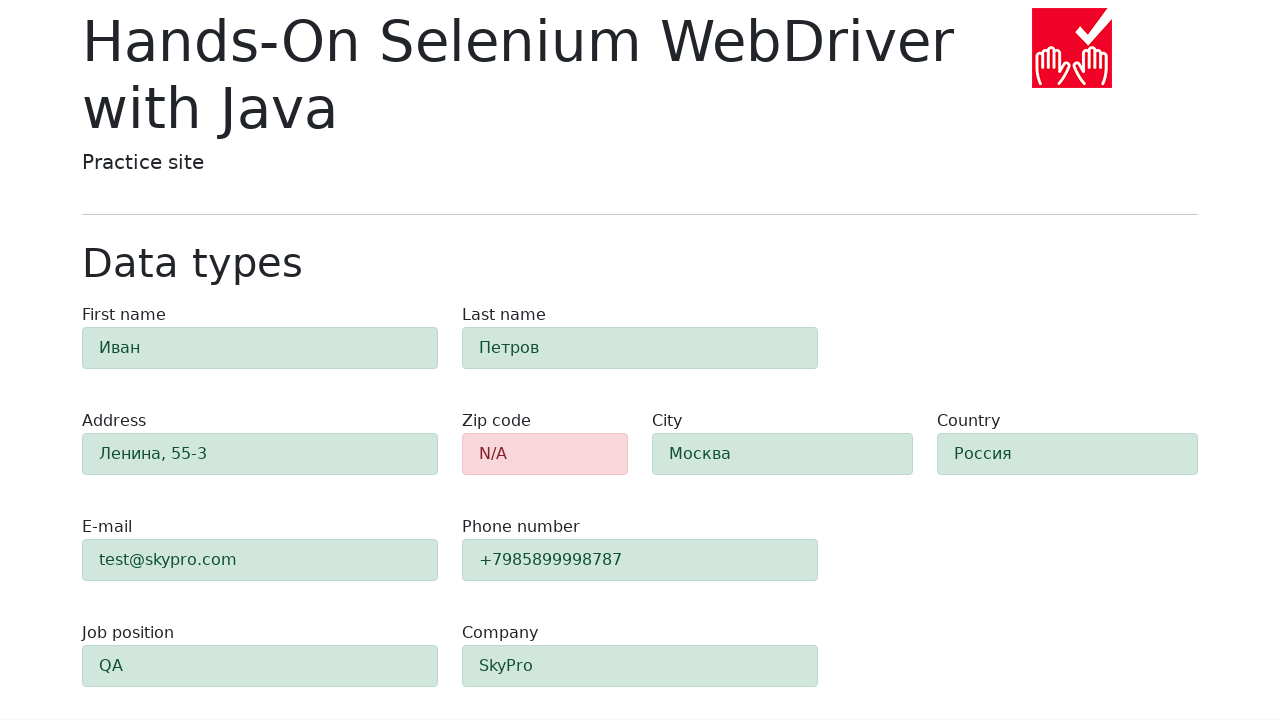

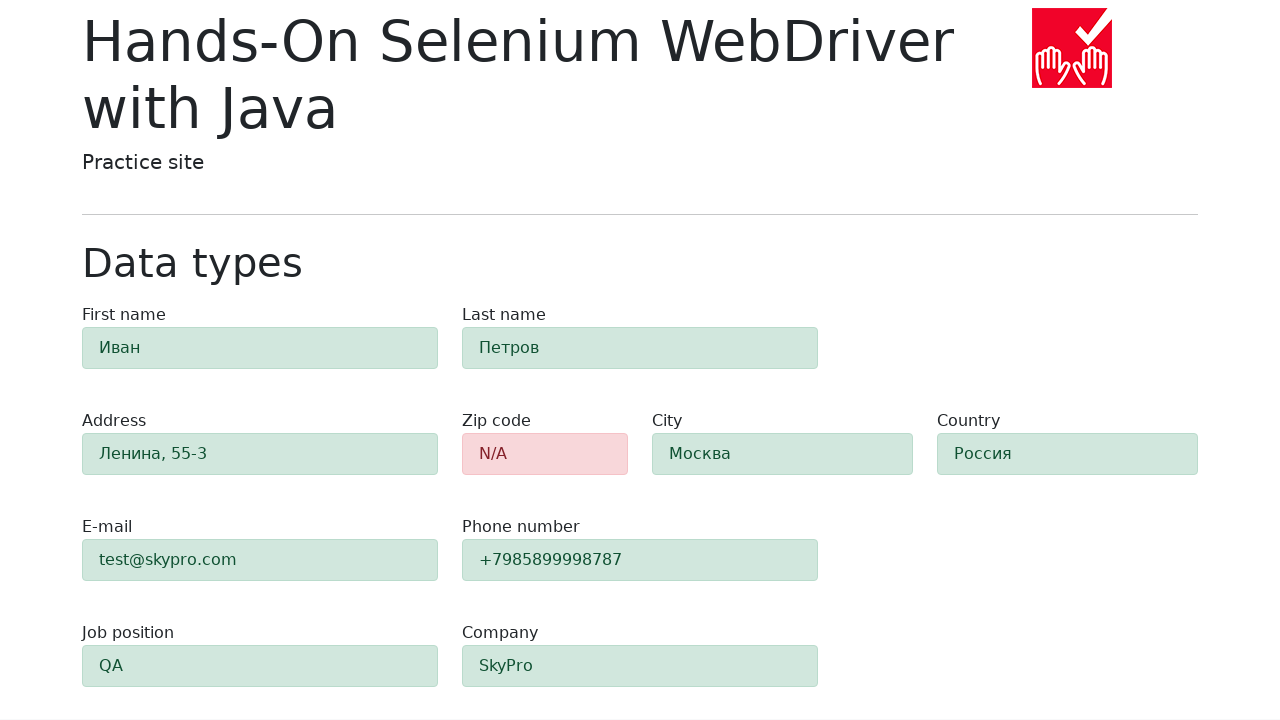